Navigates to a placement page and clicks on a download link to initiate a file download

Starting URL: https://www.rrce.org/placement/

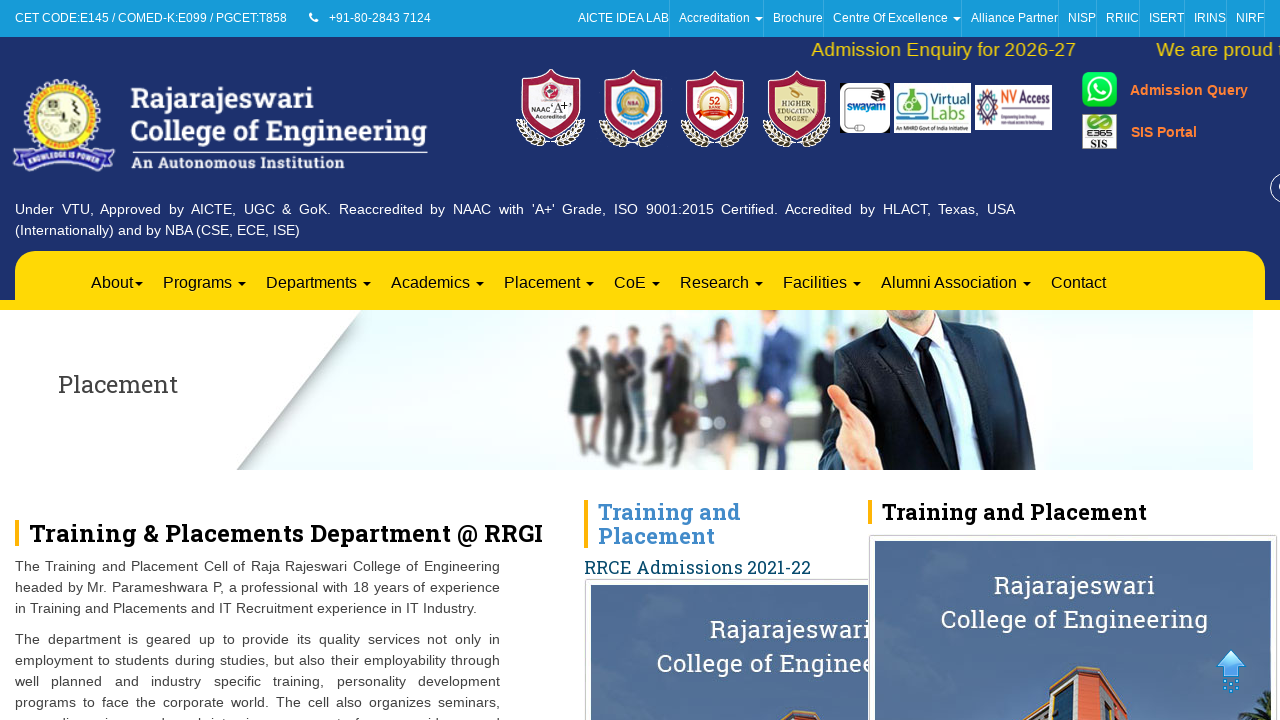

Navigated to RRCE placement page
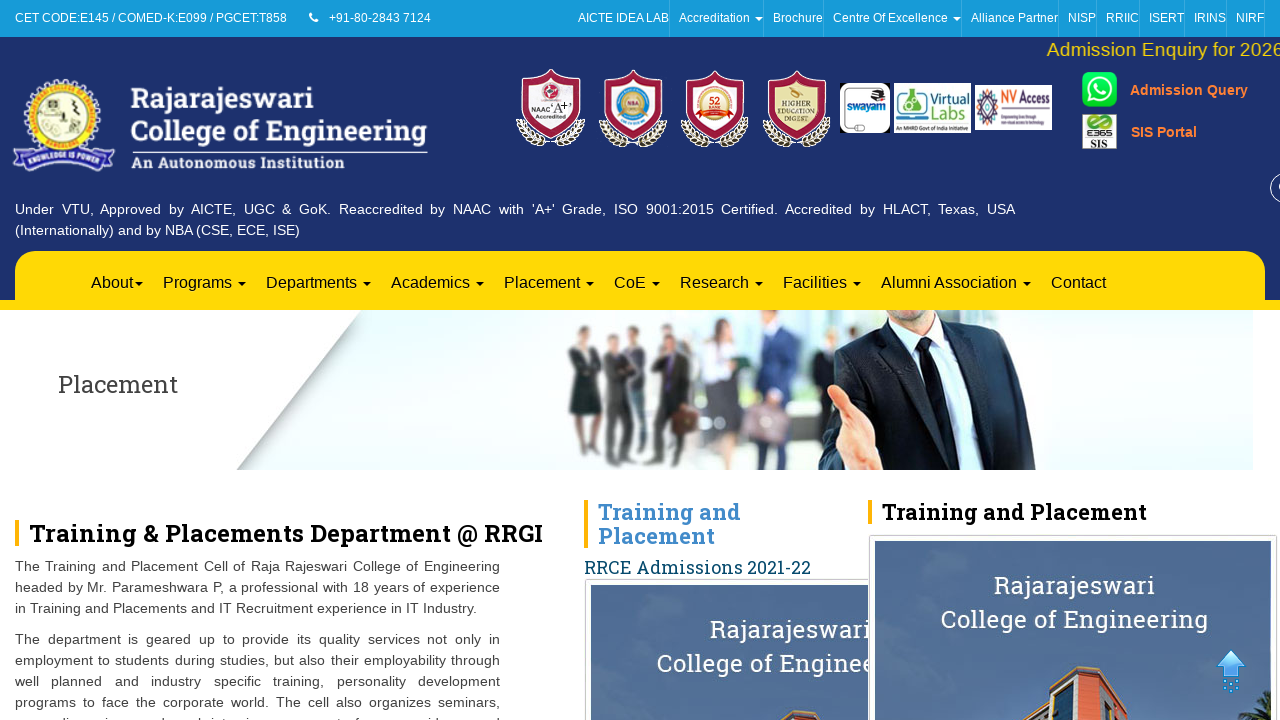

Clicked on the first download link with rel='noopener' attribute at (130, 361) on xpath=//a[@rel='noopener'][1]
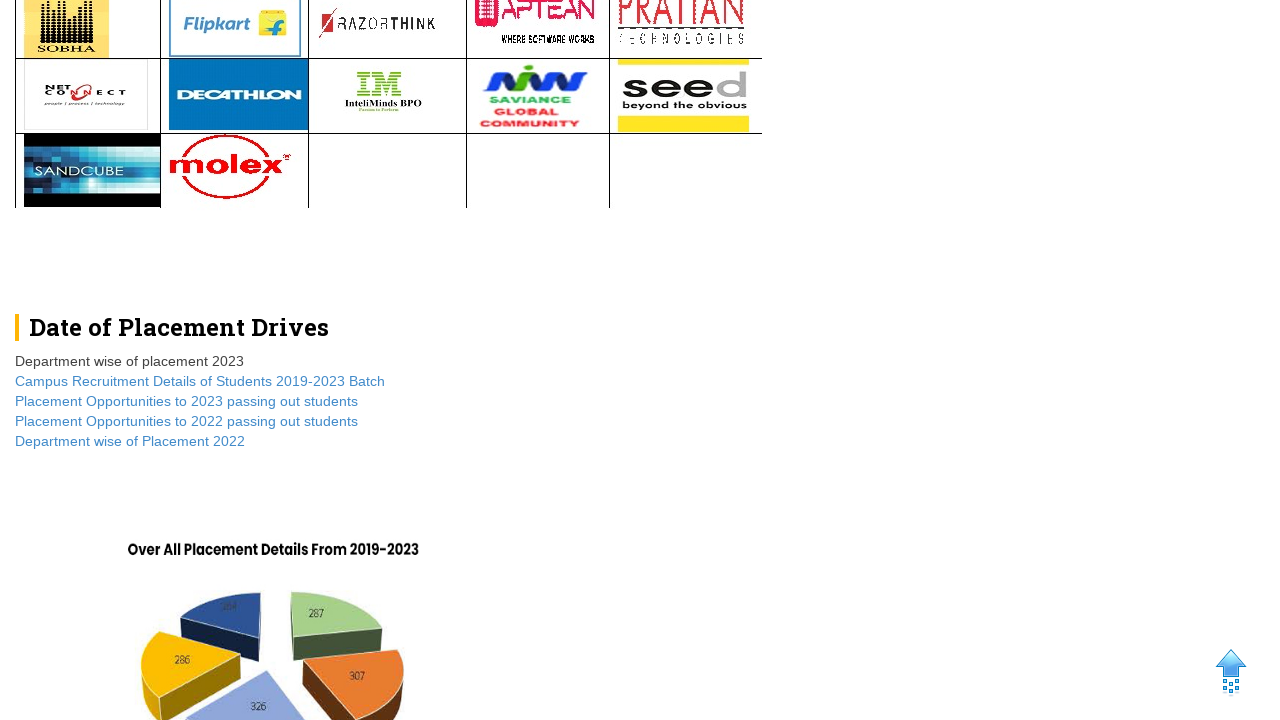

Waited for download to initiate
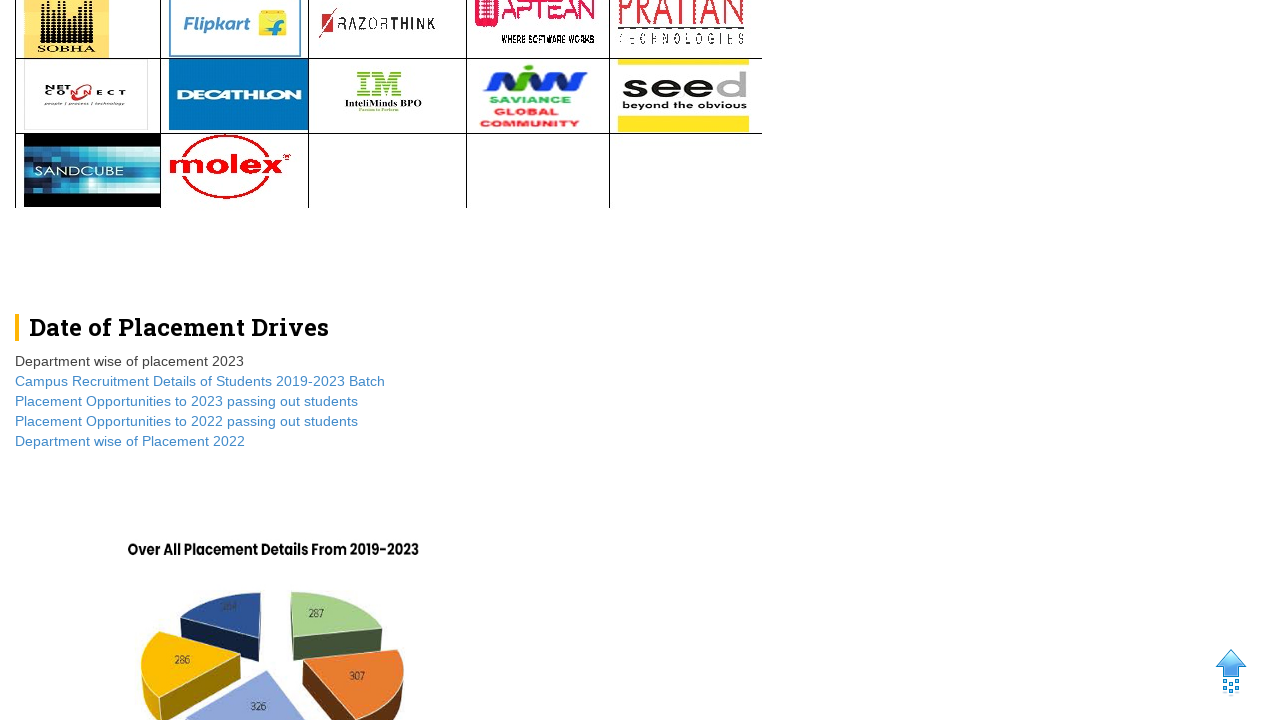

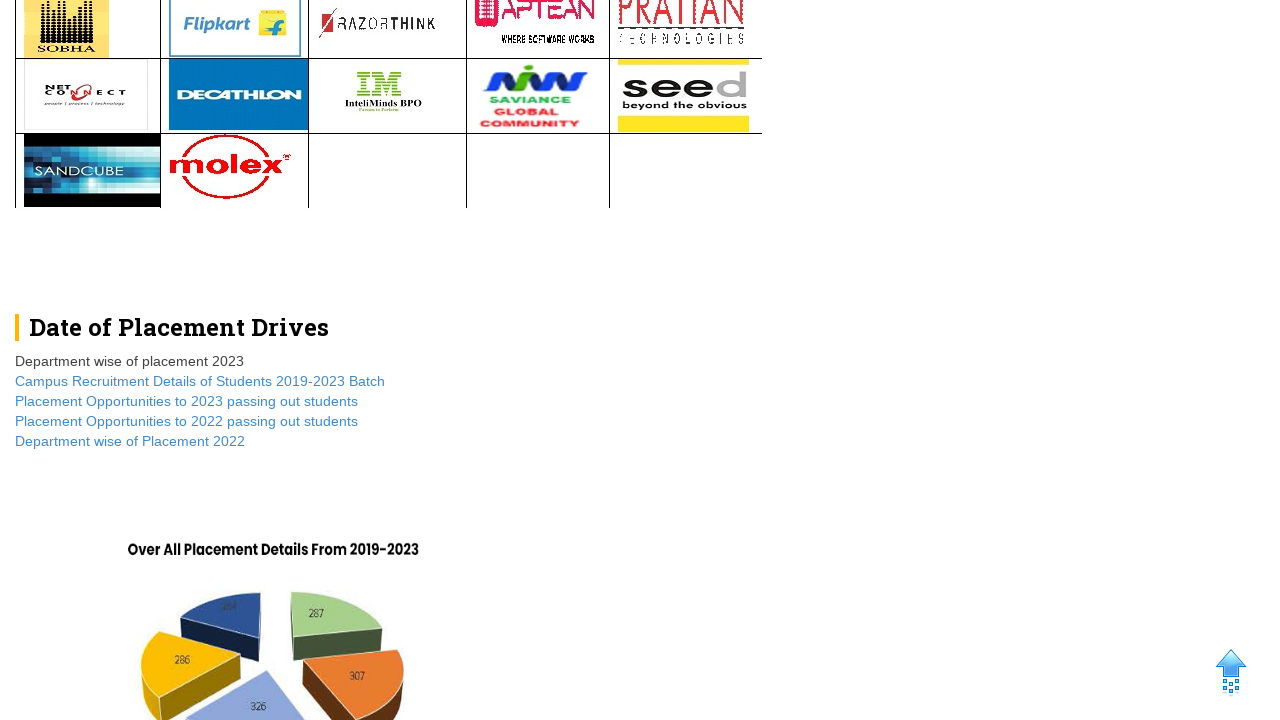